Tests browser navigation by visiting a buttons demo page, checking if a "Click Me" button is displayed, then navigating back and forward through browser history.

Starting URL: https://demoqa.com/buttons

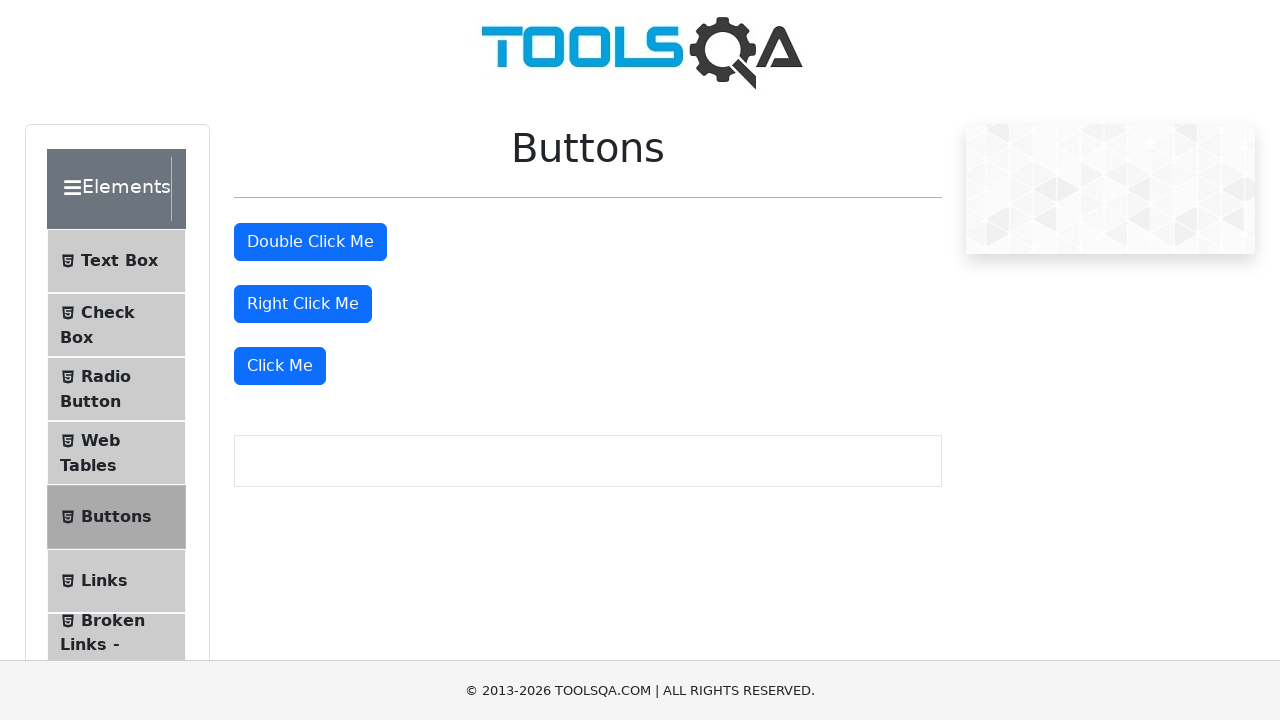

Waited for 'Click Me' button to become visible
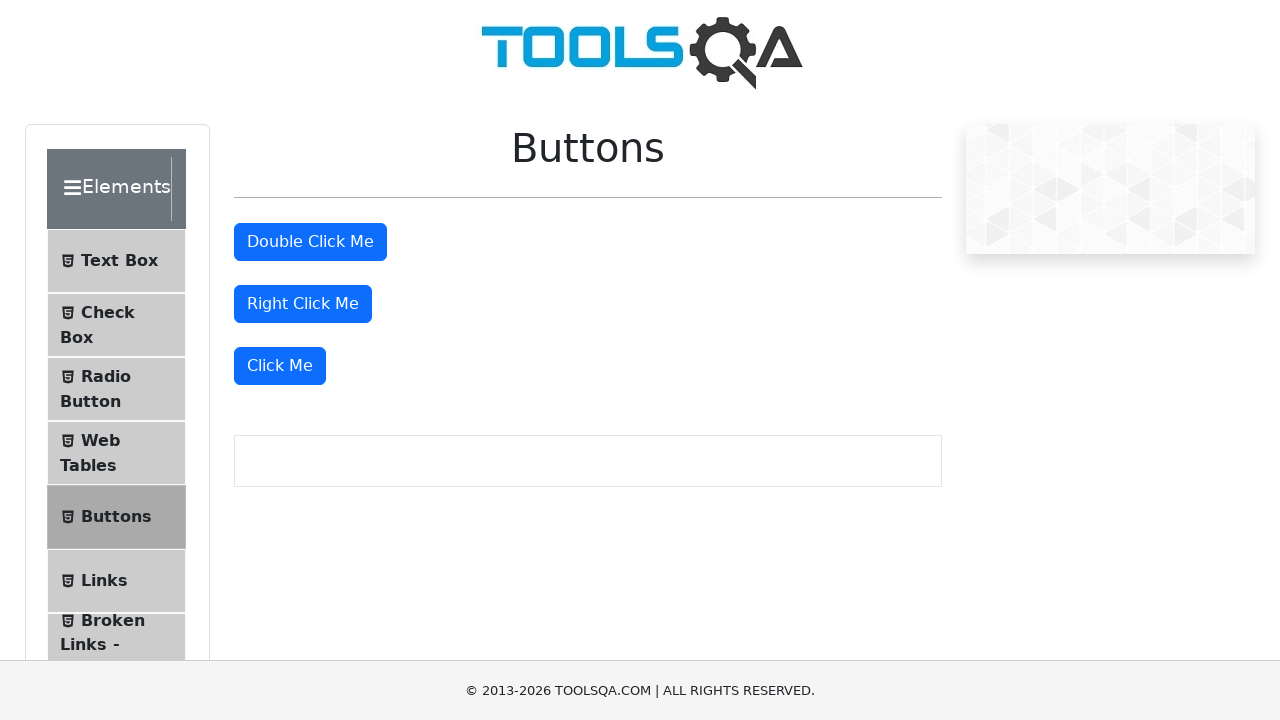

Verified 'Click Me' button is visible
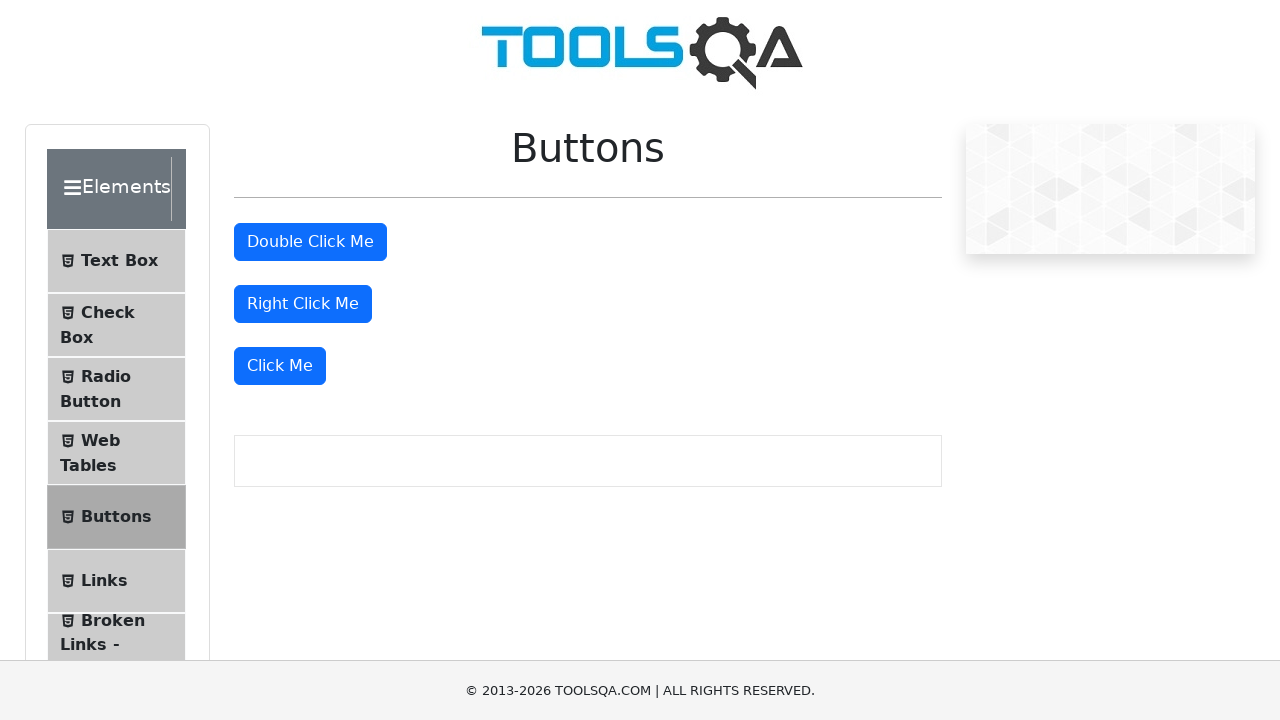

Navigated back in browser history
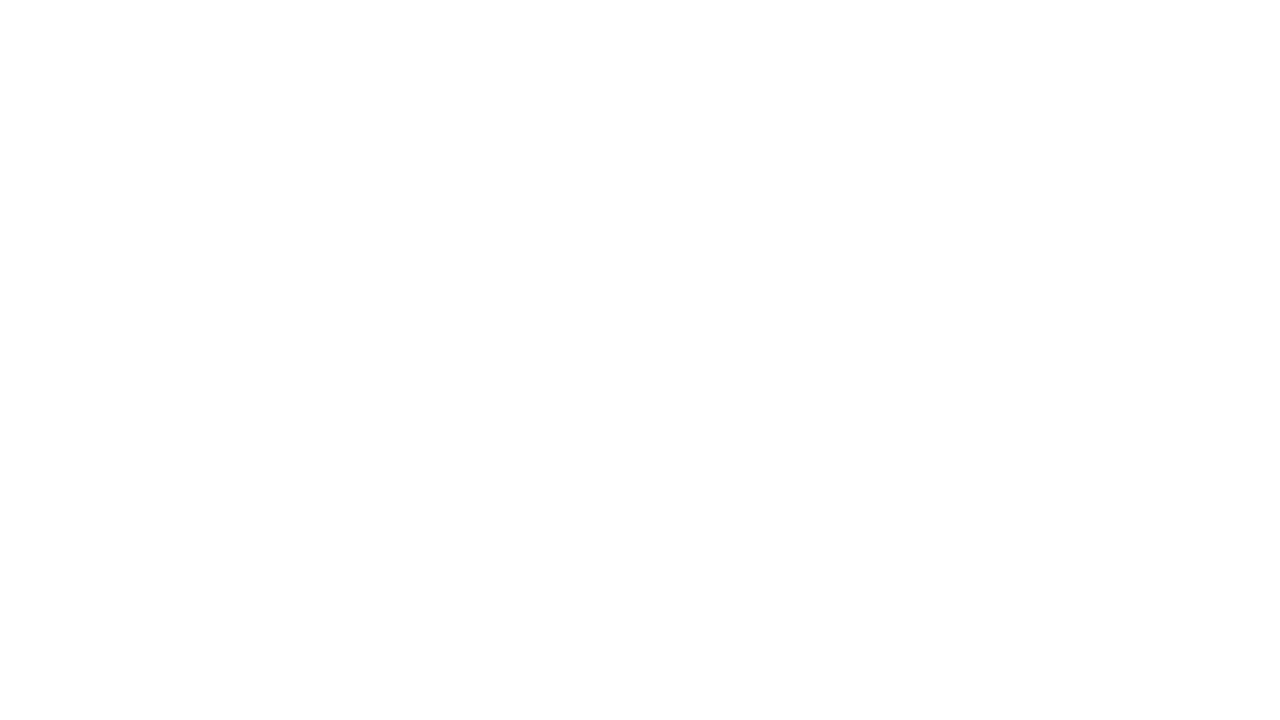

Waited for page to load after navigating back
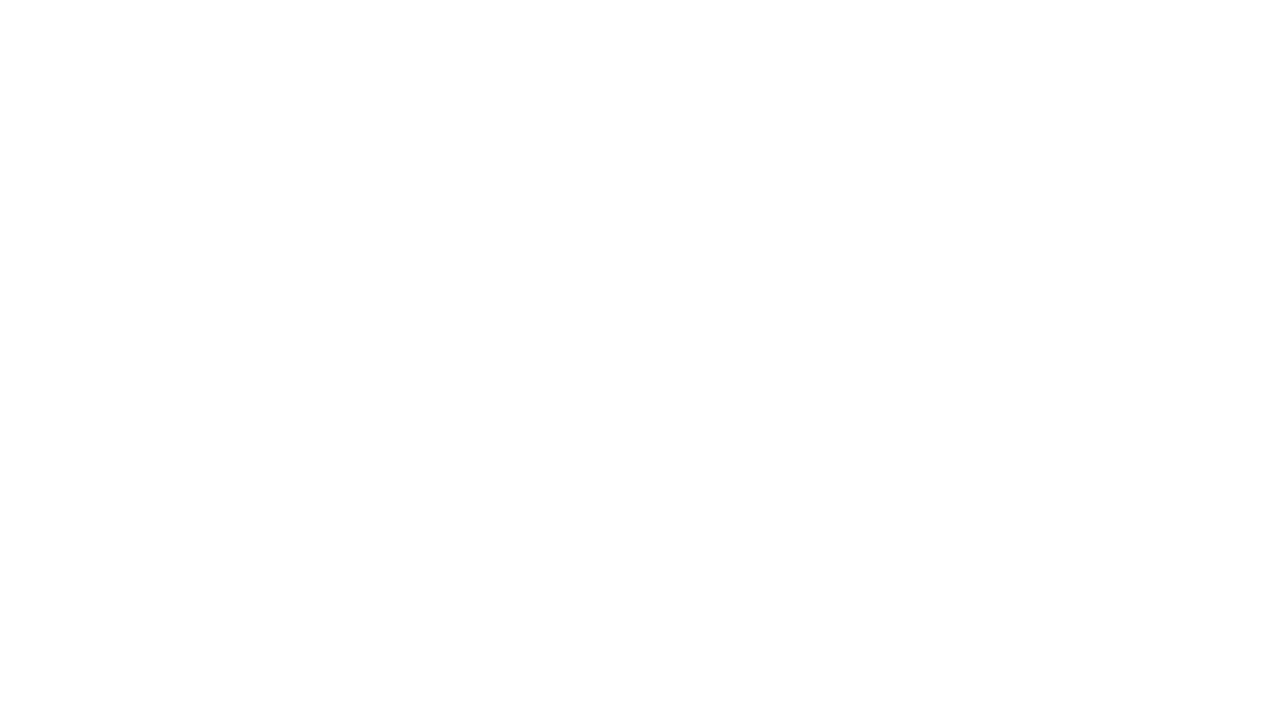

Navigated forward in browser history
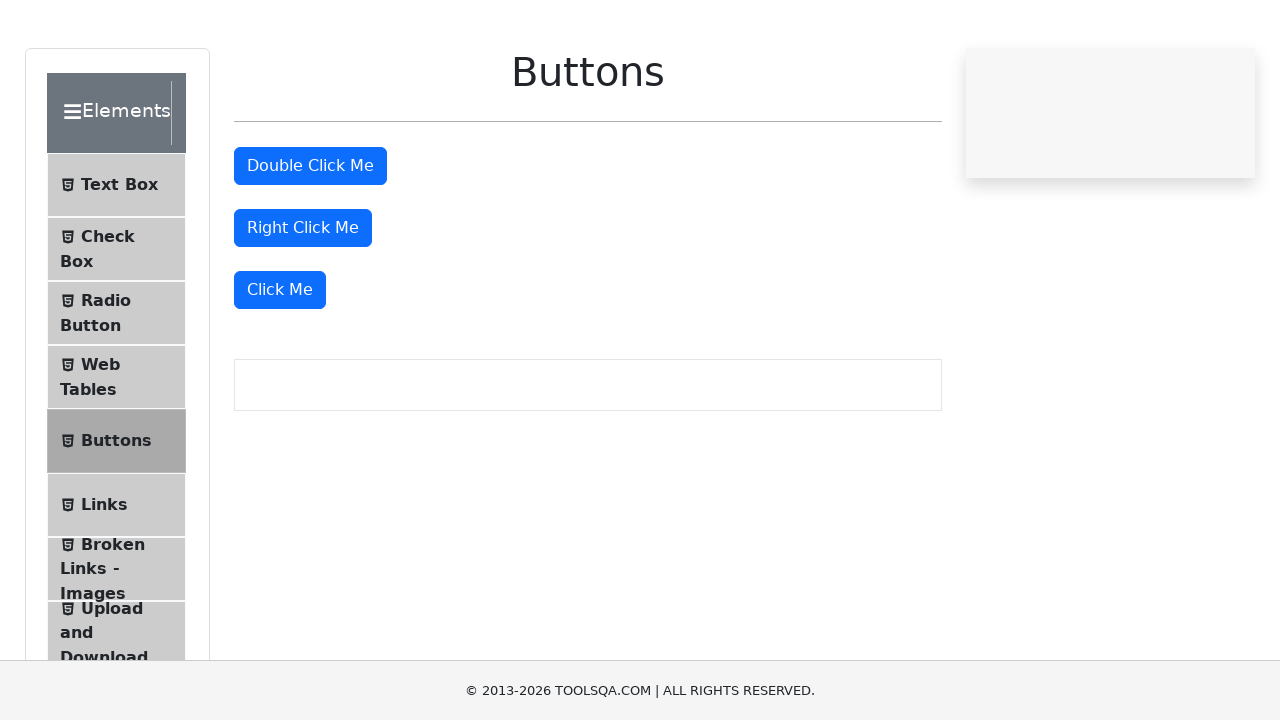

Waited for page to load after navigating forward
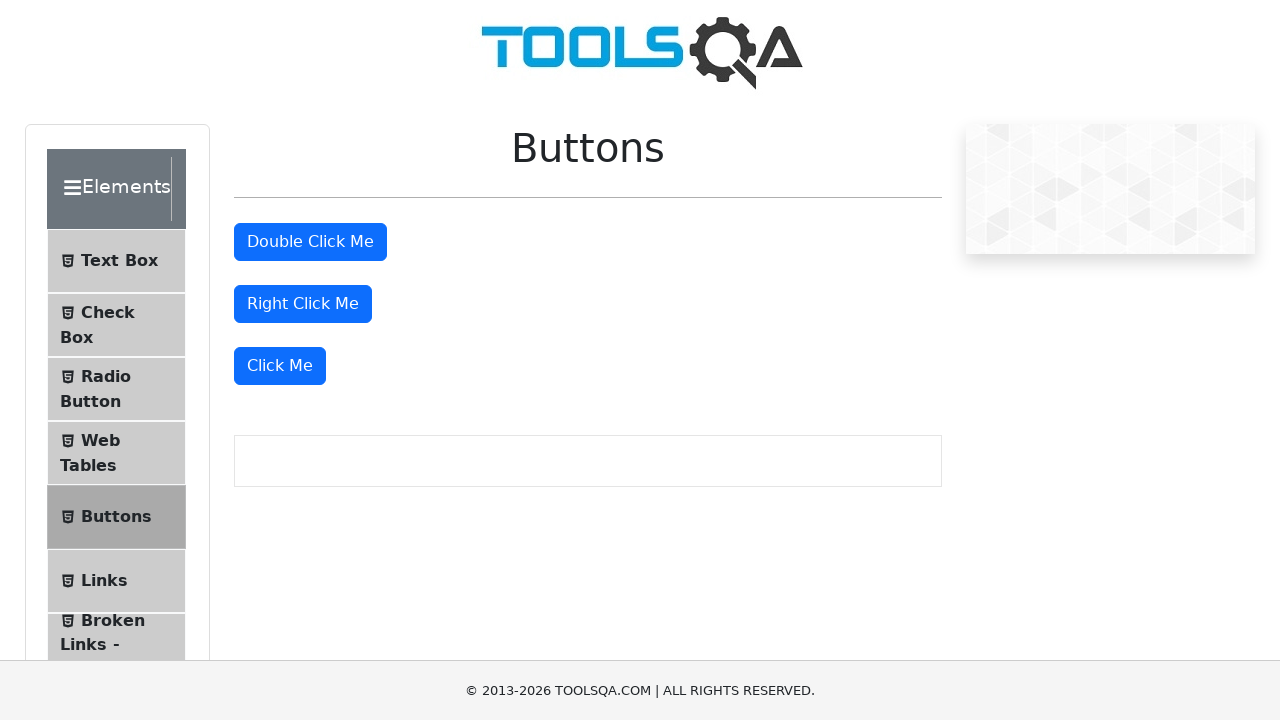

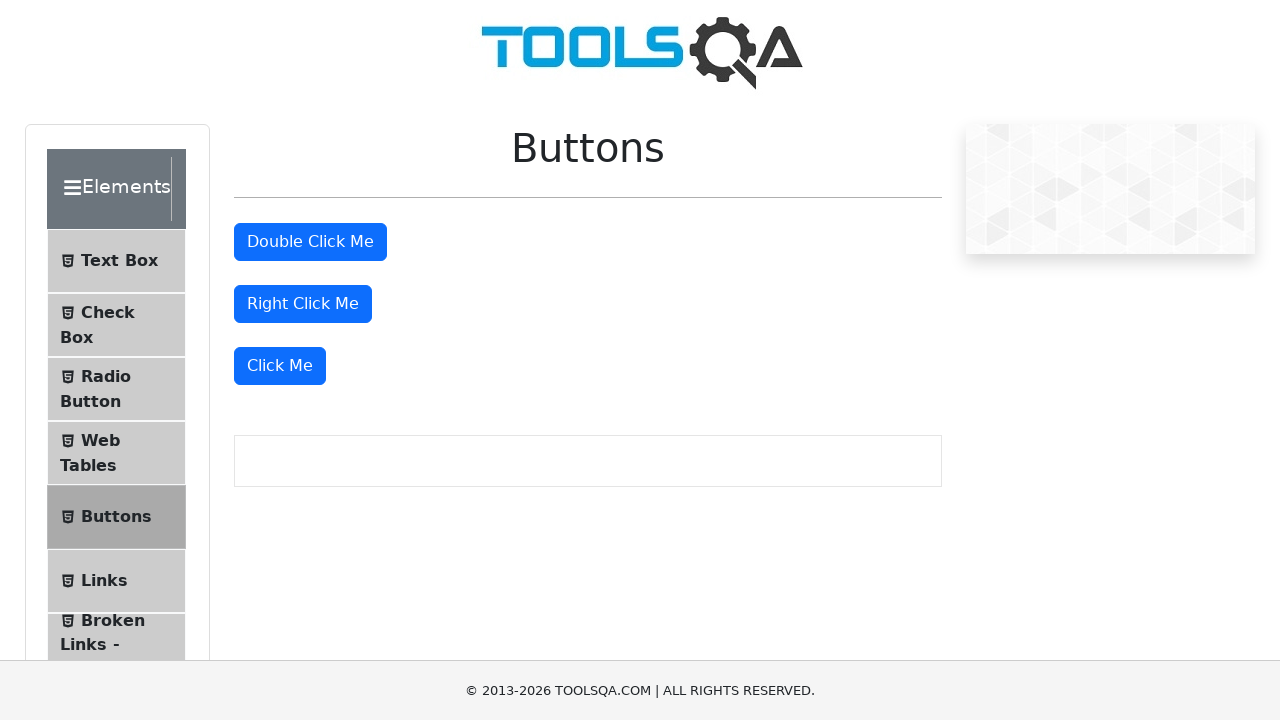